Tests the Add/Remove Elements page by clicking the Add Element button, verifying the Delete button appears, clicking Delete, and verifying the page title text is still visible.

Starting URL: https://the-internet.herokuapp.com/add_remove_elements/

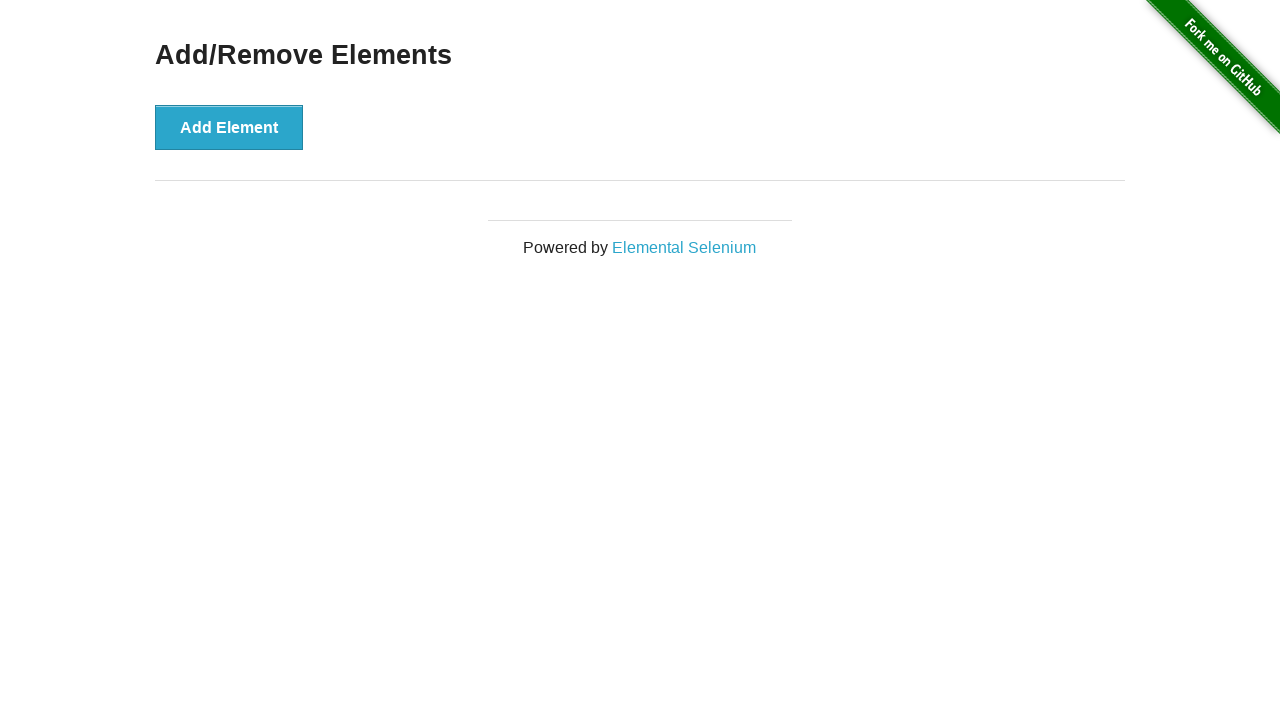

Clicked the 'Add Element' button at (229, 127) on button[onclick='addElement()']
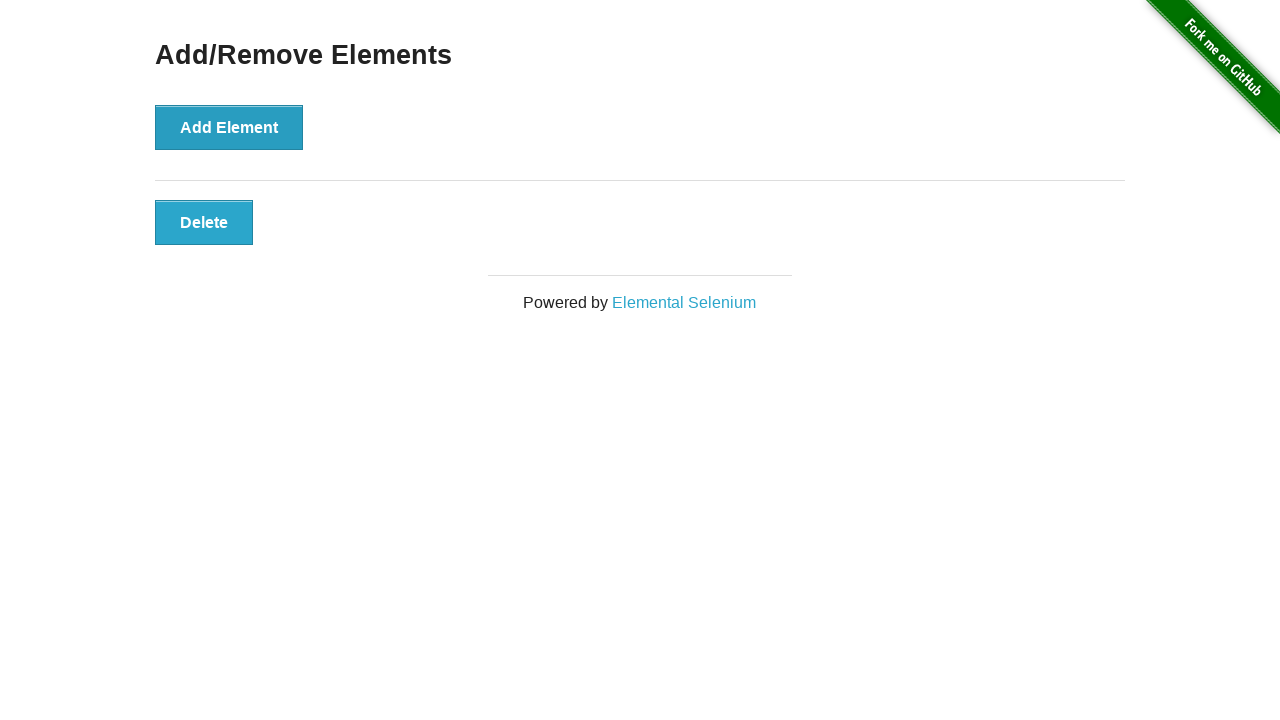

Verified Delete button is visible
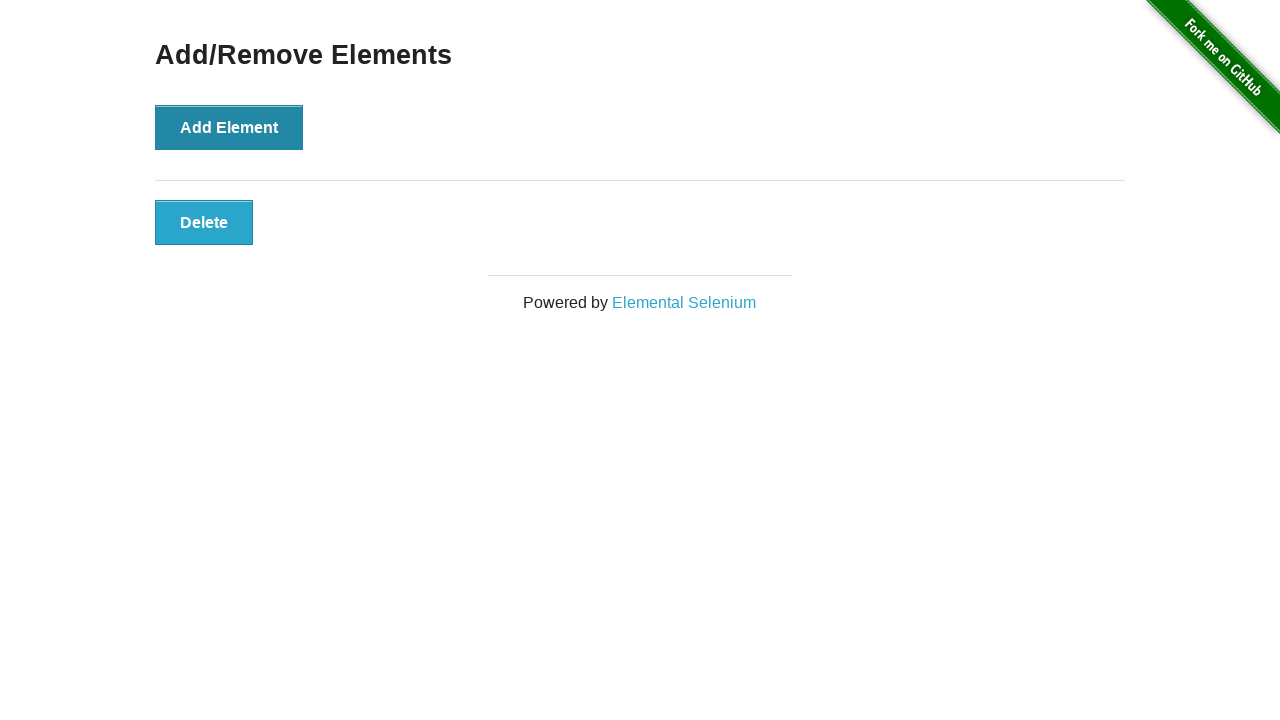

Clicked the Delete button at (204, 222) on button.added-manually
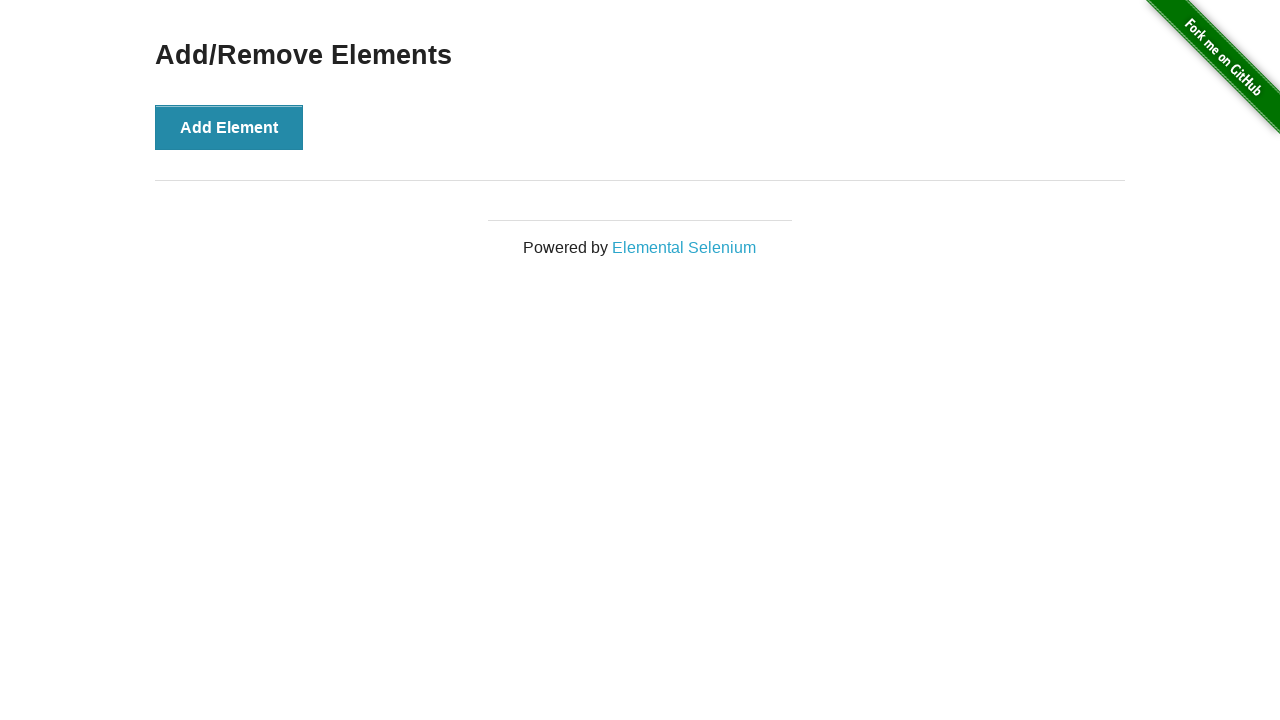

Verified 'Add/Remove Elements' heading is still visible
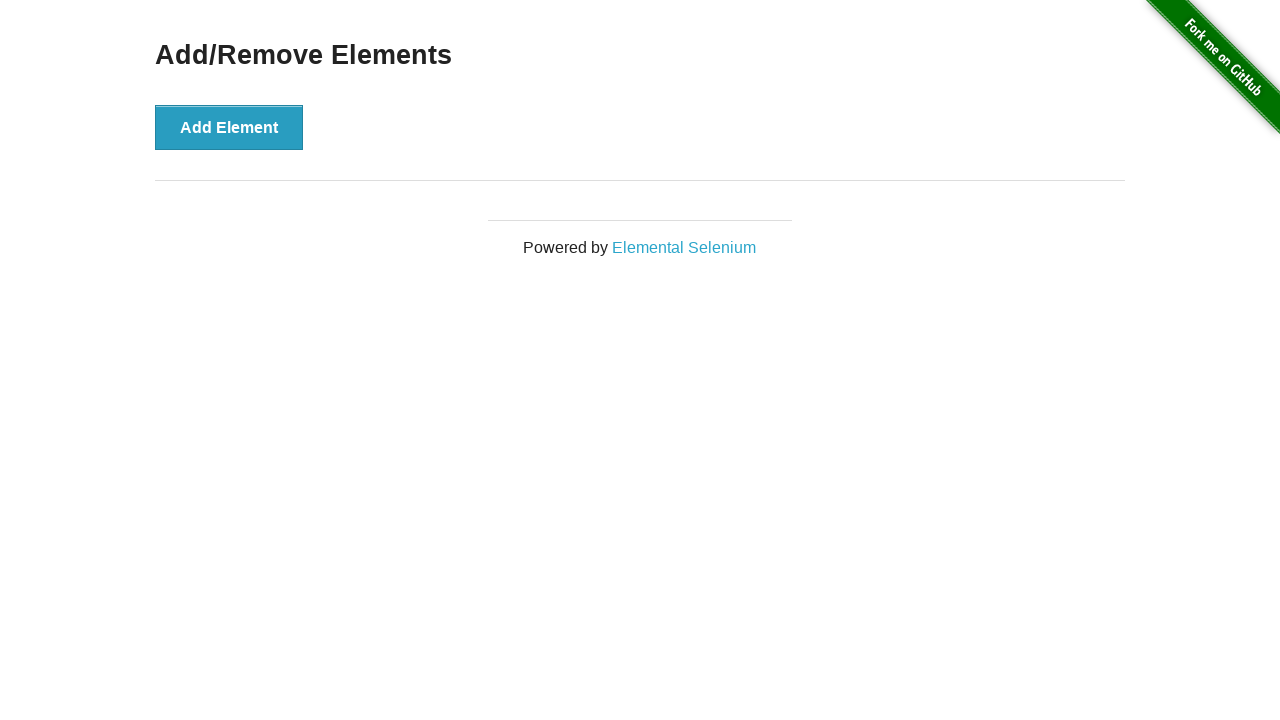

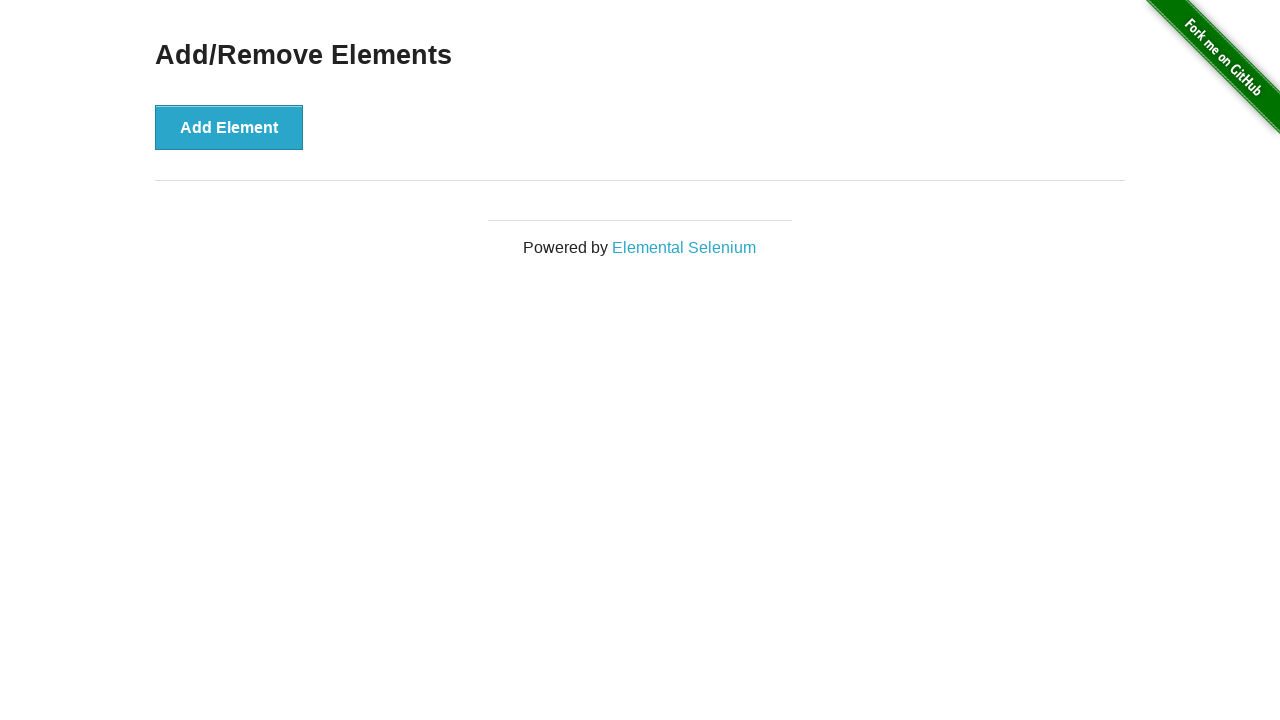